Tests navigation to the registration page by clicking the registration link on the homepage of the Koel app.

Starting URL: https://qa.koel.app/

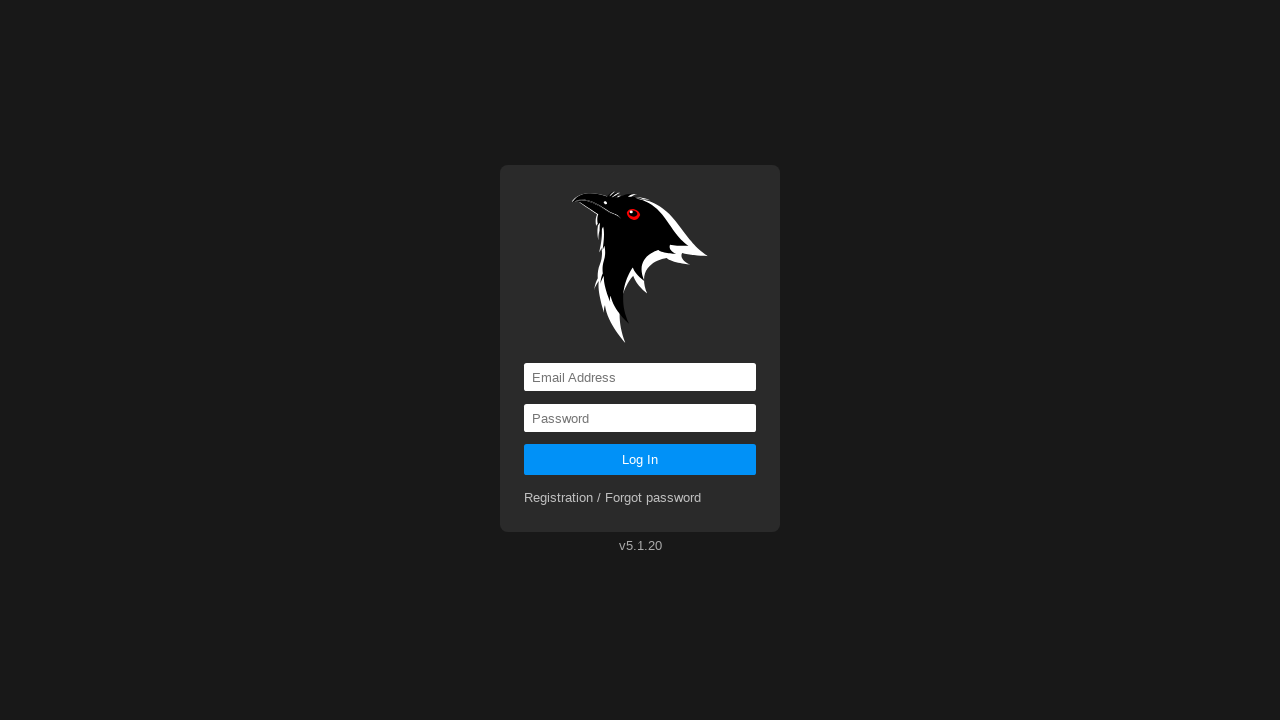

Clicked on the registration navigation link at (613, 498) on a[href='registration']
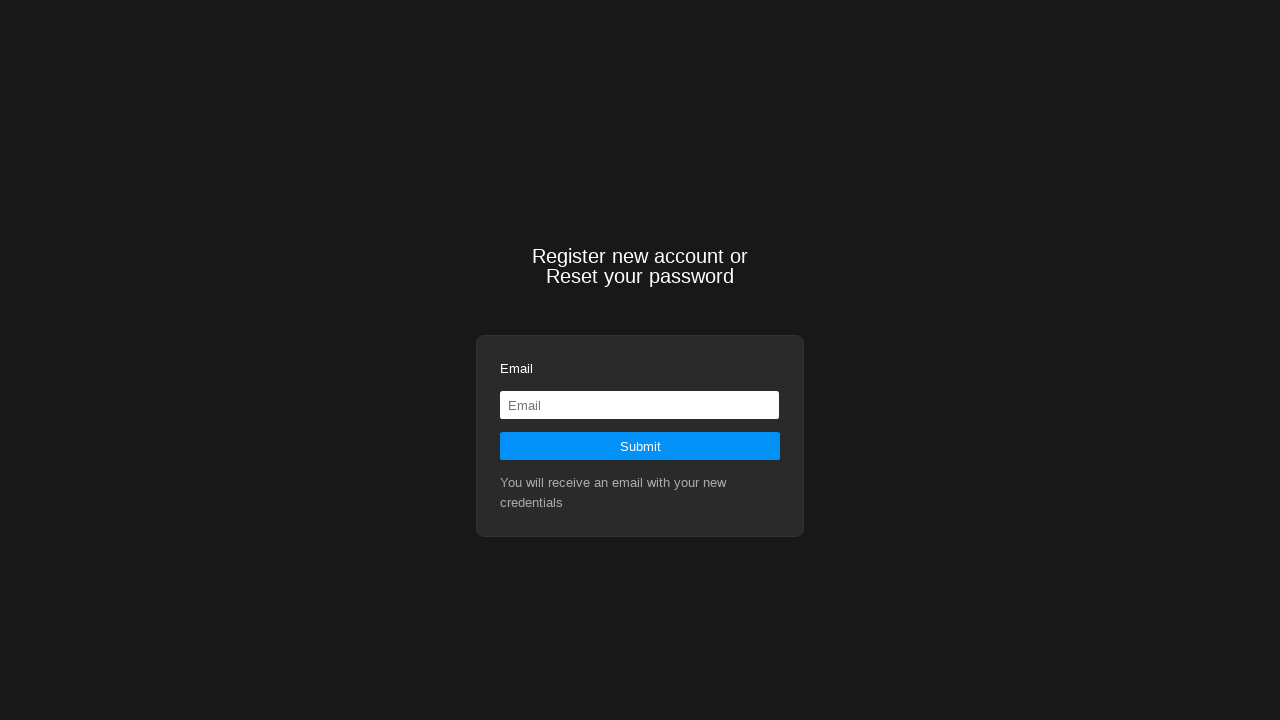

Waited for navigation to complete and page to load
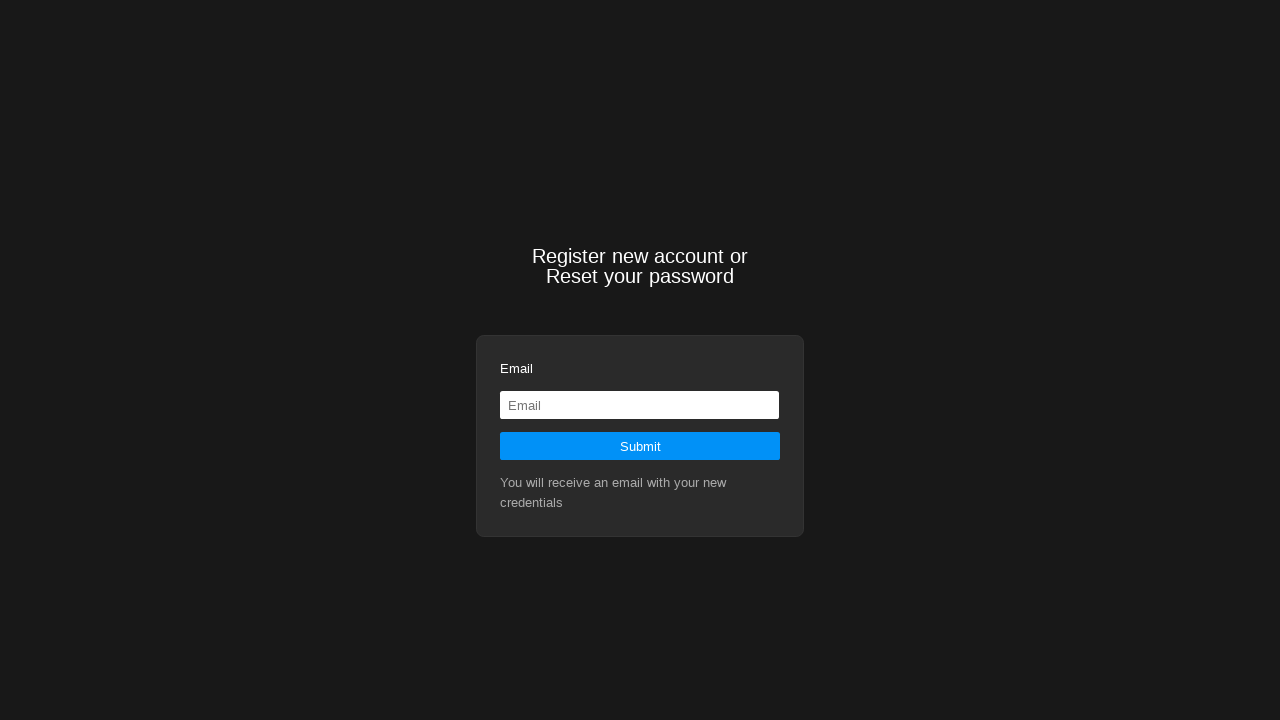

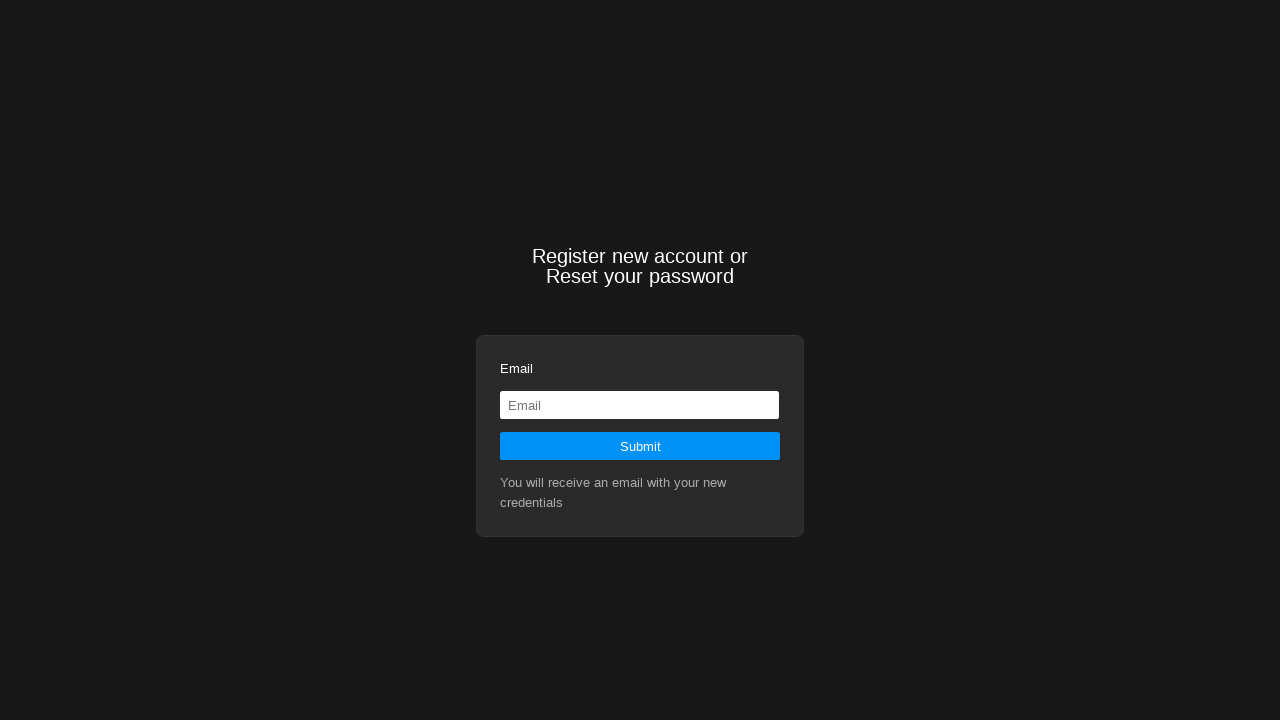